Tests the datepicker functionality by entering a date value and submitting it with the Enter key

Starting URL: https://formy-project.herokuapp.com/datepicker

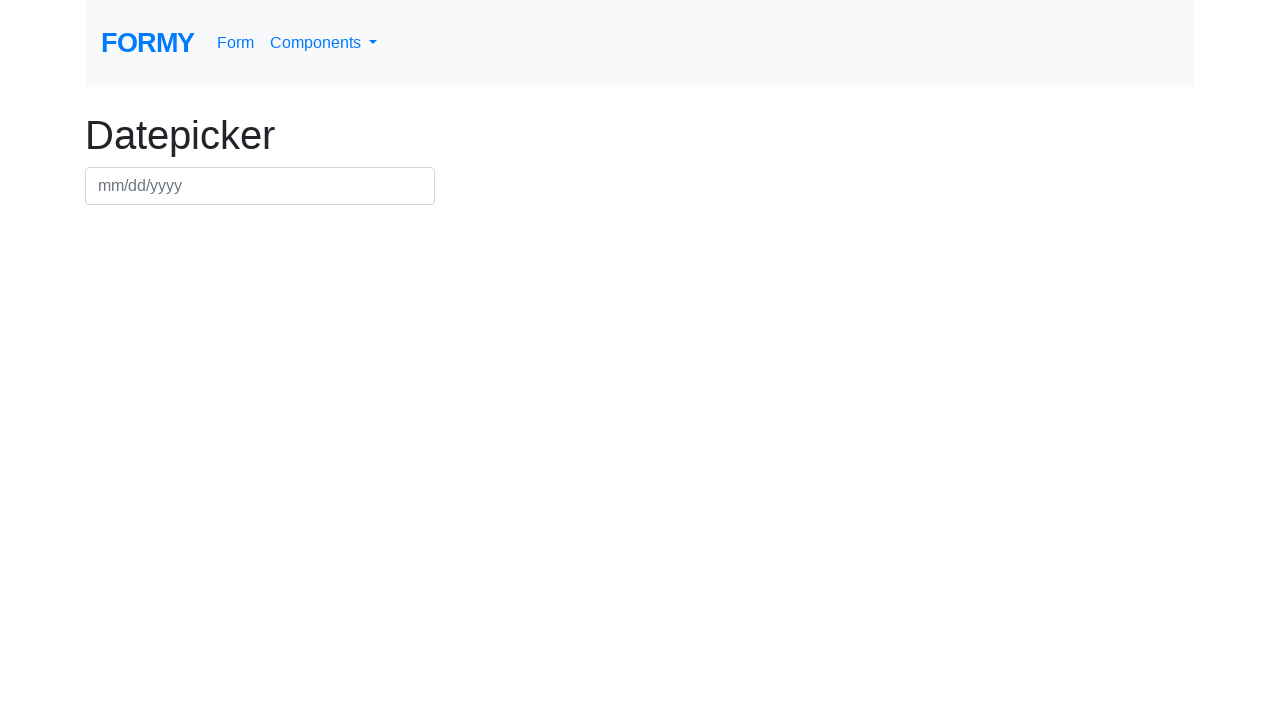

Filled datepicker input with date '10/14/2022' on #datepicker
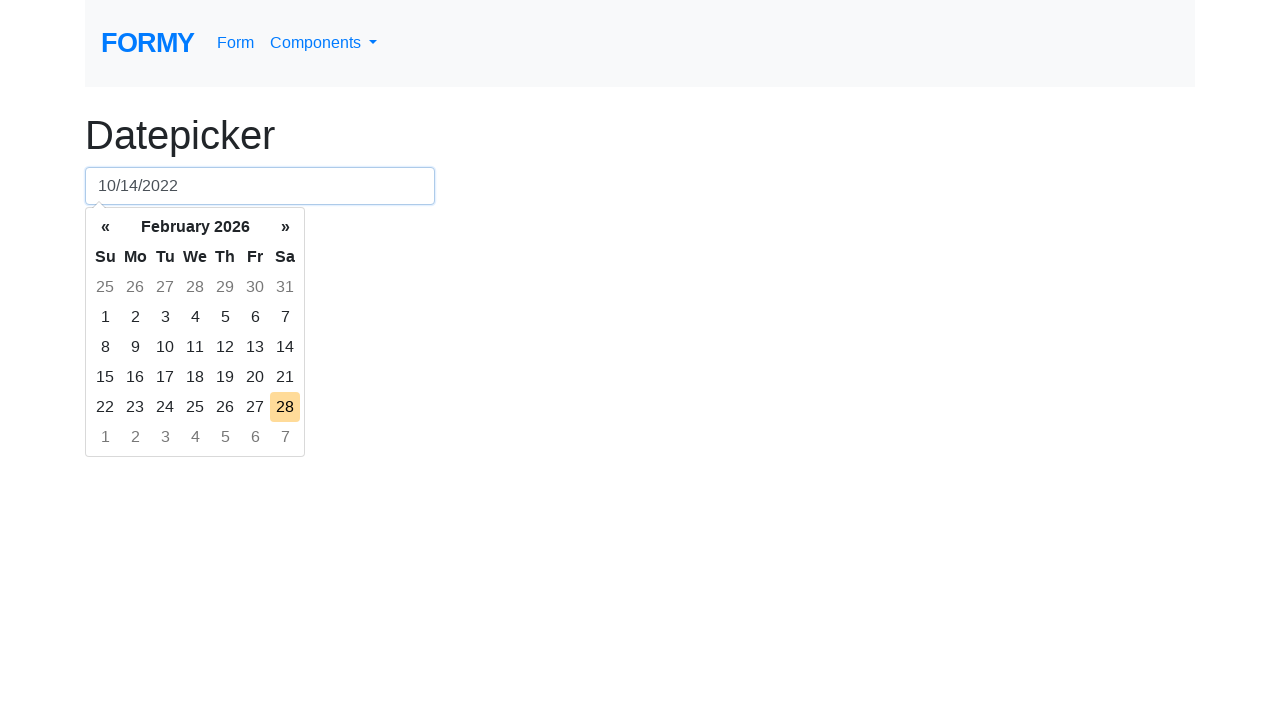

Pressed Enter key to confirm date selection on #datepicker
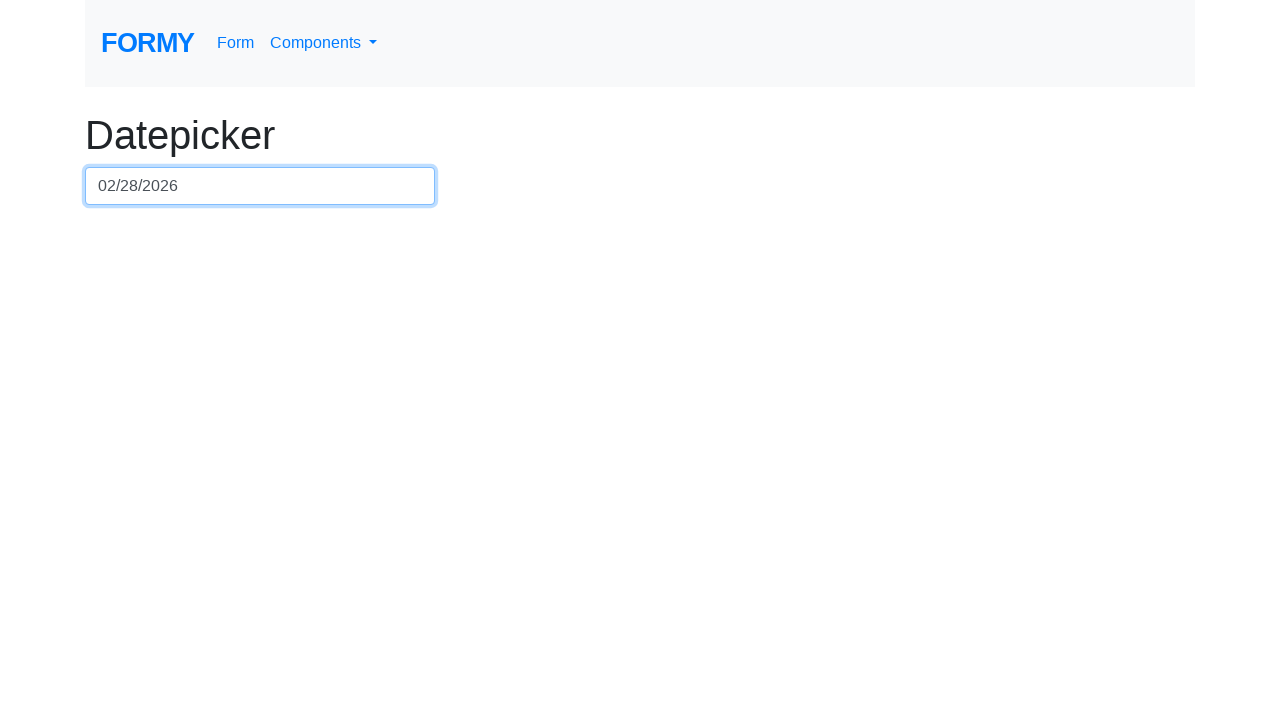

Waited for date to be processed
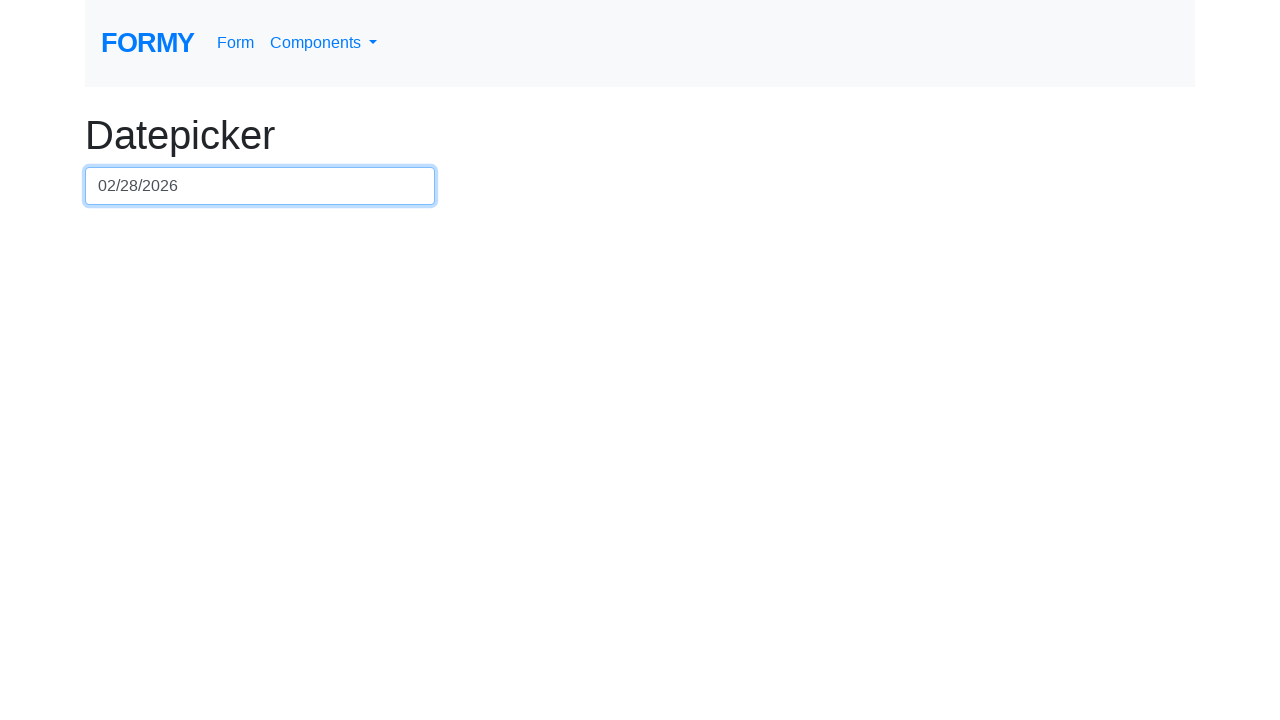

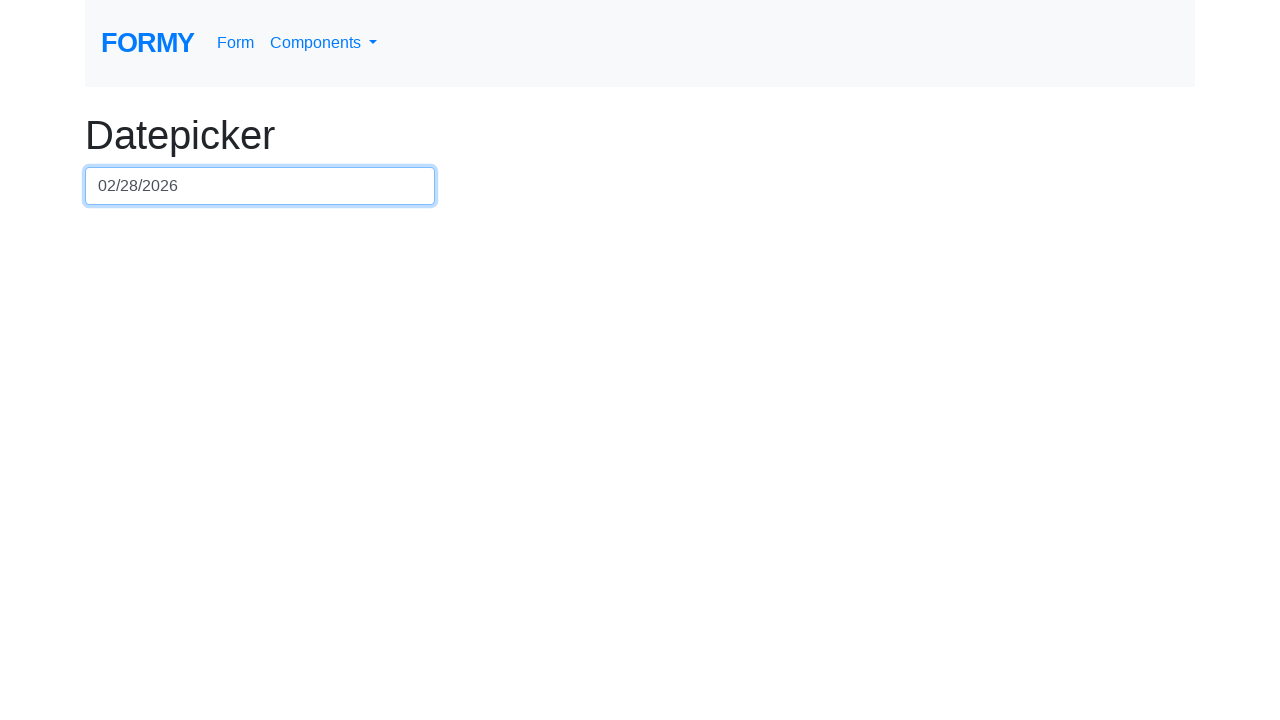